Tests checkbox and radio button functionality on a practice automation page by selecting a specific checkbox (option2) and clicking a radio button

Starting URL: https://rahulshettyacademy.com/AutomationPractice/

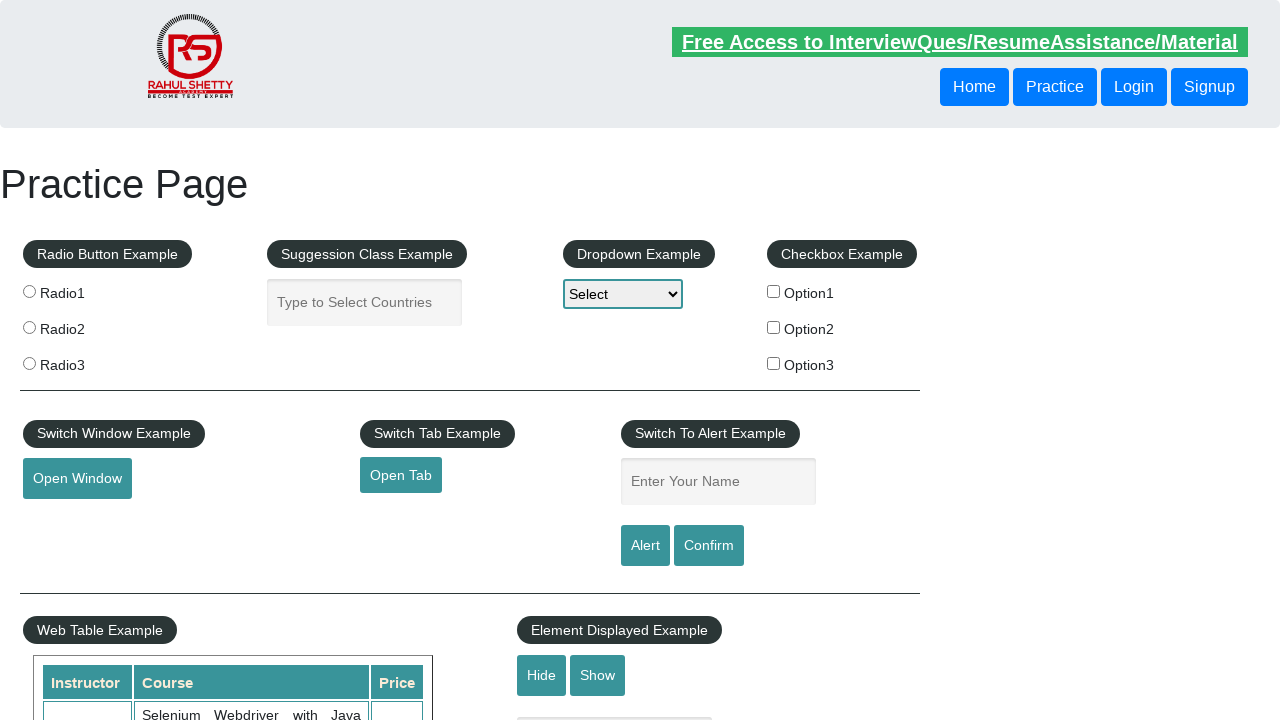

Navigated to AutomationPractice page
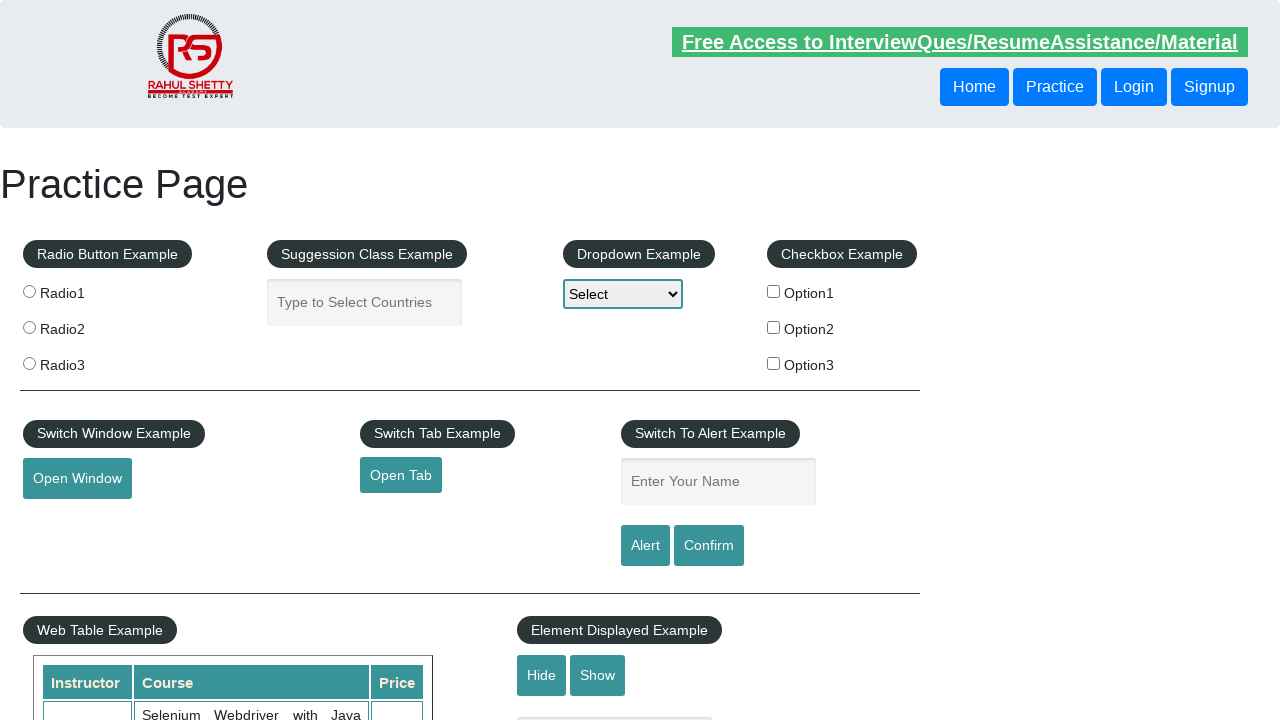

Retrieved all checkbox elements
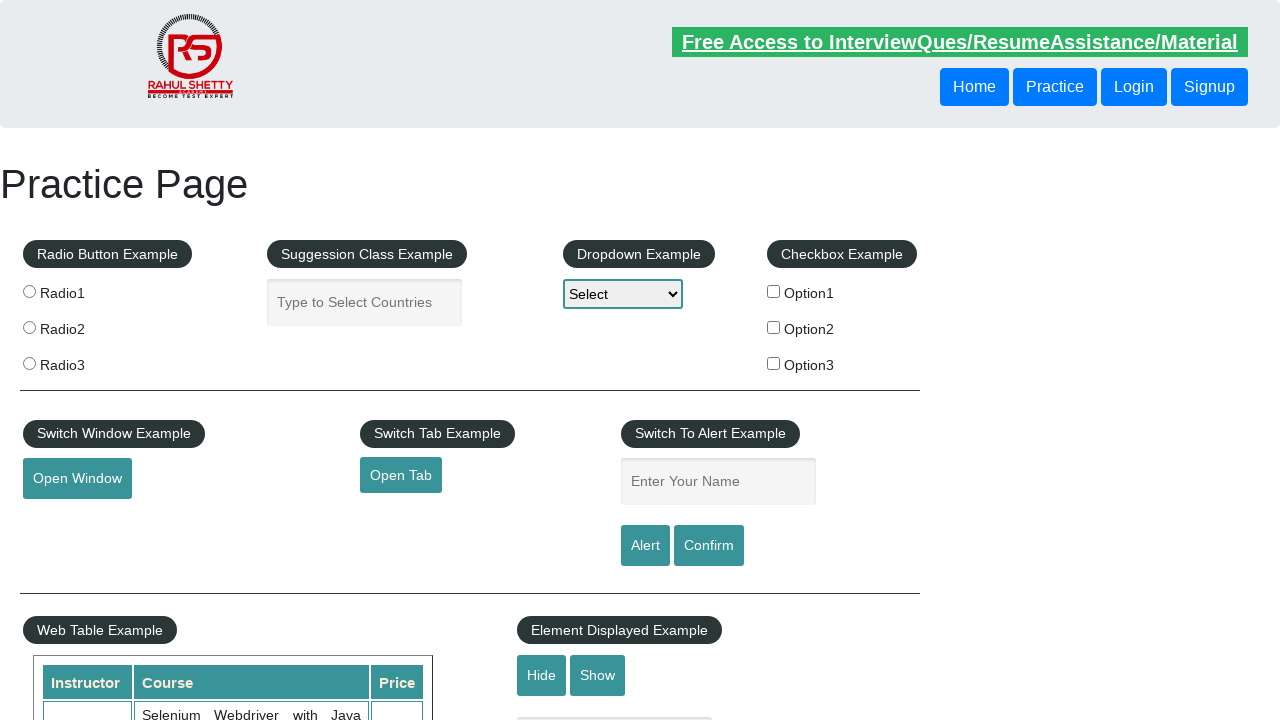

Clicked checkbox with value 'option2' at (774, 327) on input[type='checkbox'] >> nth=1
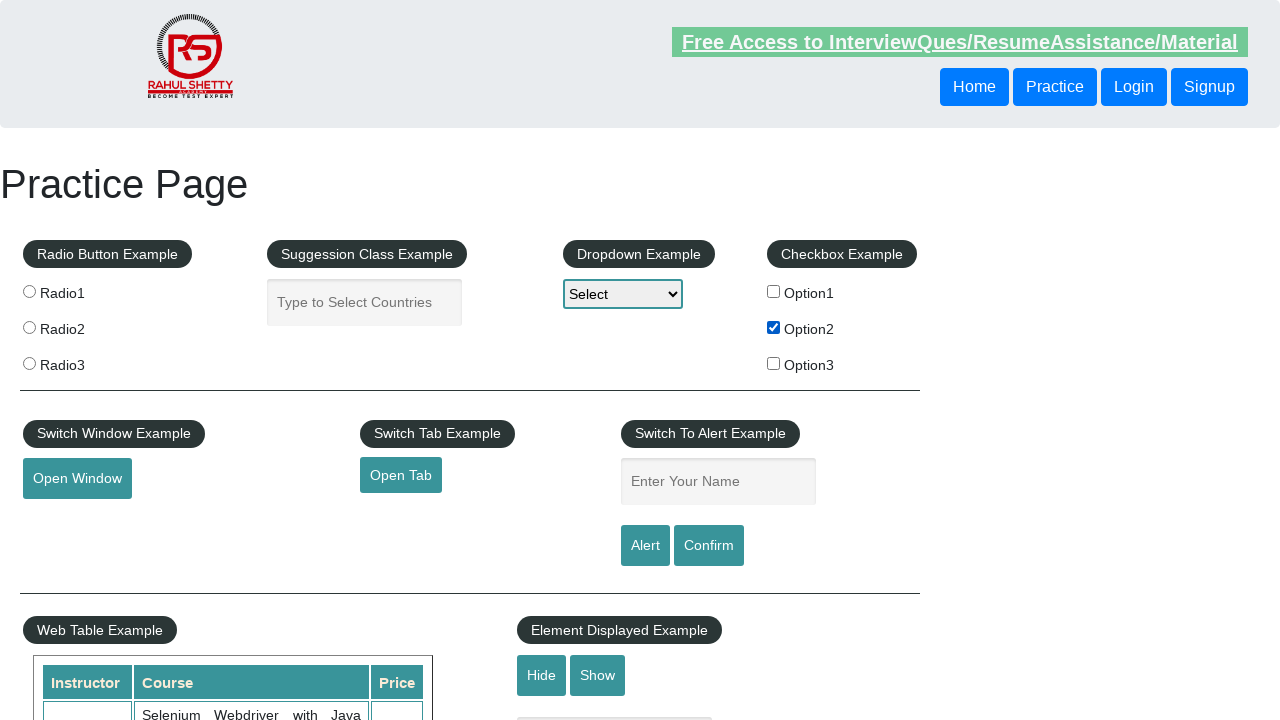

Verified that checkbox 'option2' is checked
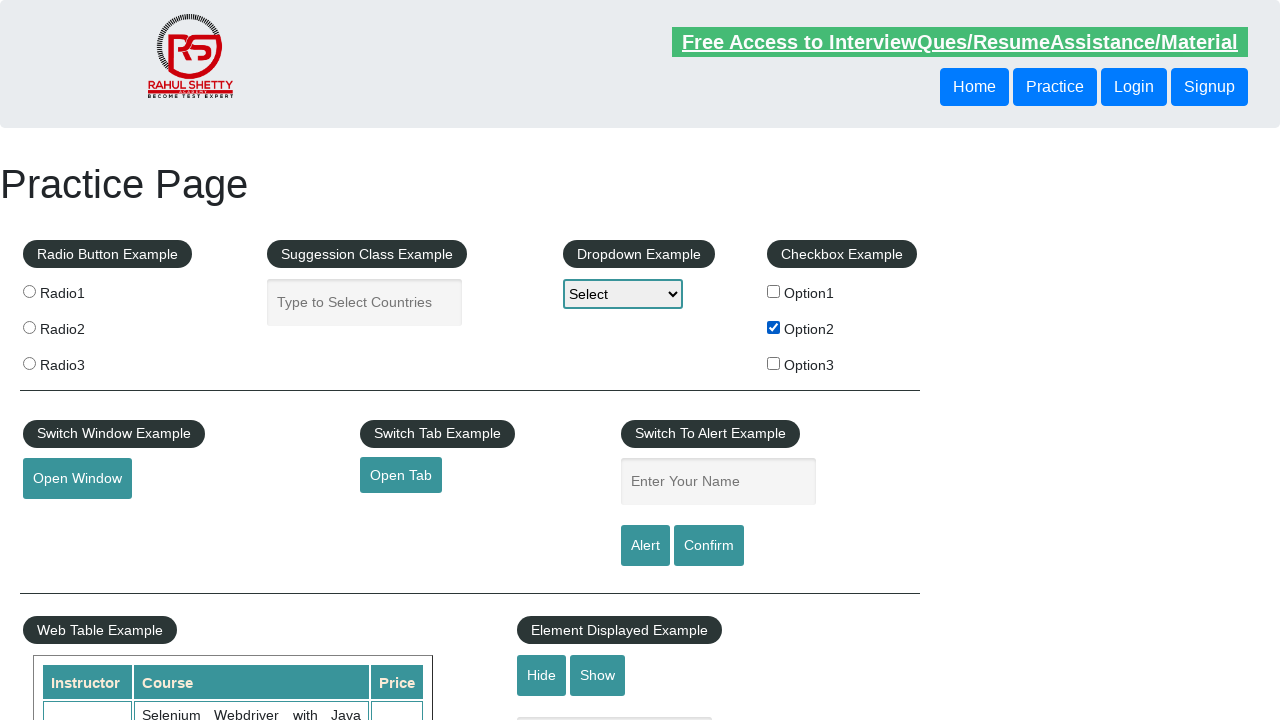

Retrieved all radio button elements
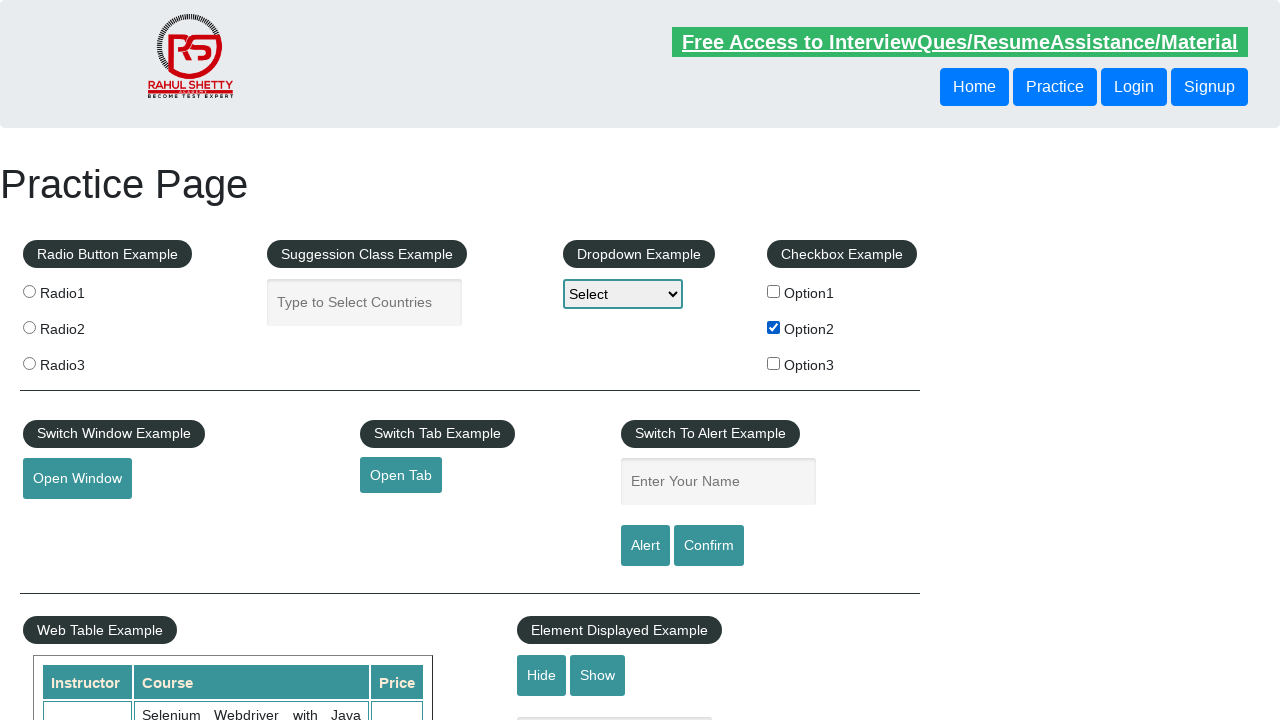

Clicked the third radio button (index 2) at (29, 363) on input[name='radioButton'] >> nth=2
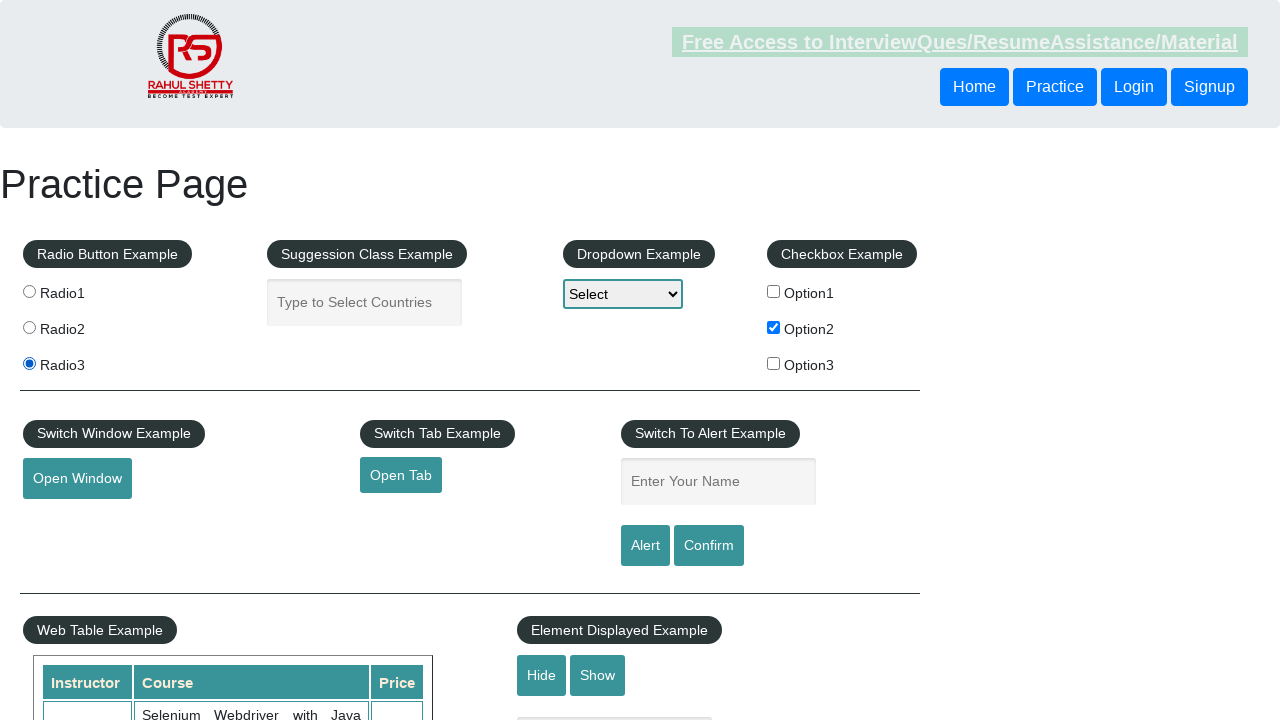

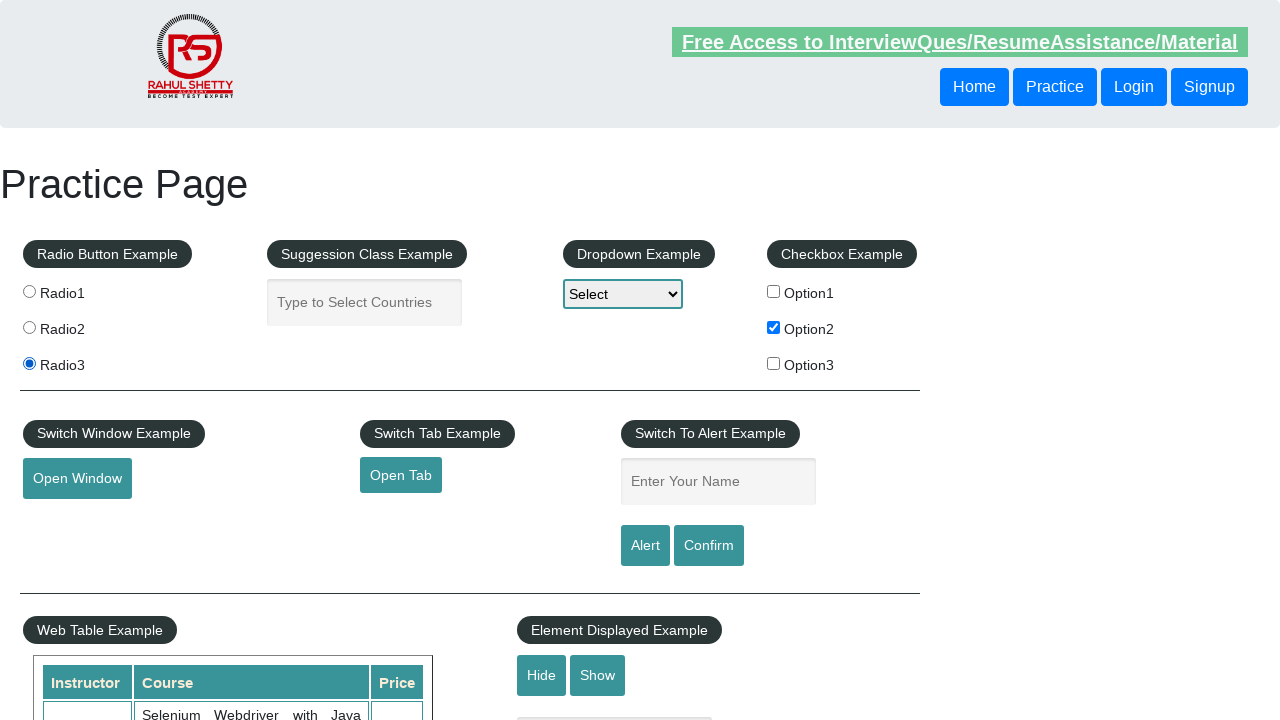